Navigates through a coffee shop website, clicking on the Staff section, then interacting with a card button and navigating to a staff member named Andrey.

Starting URL: https://mypollycoffee.tilda.ws

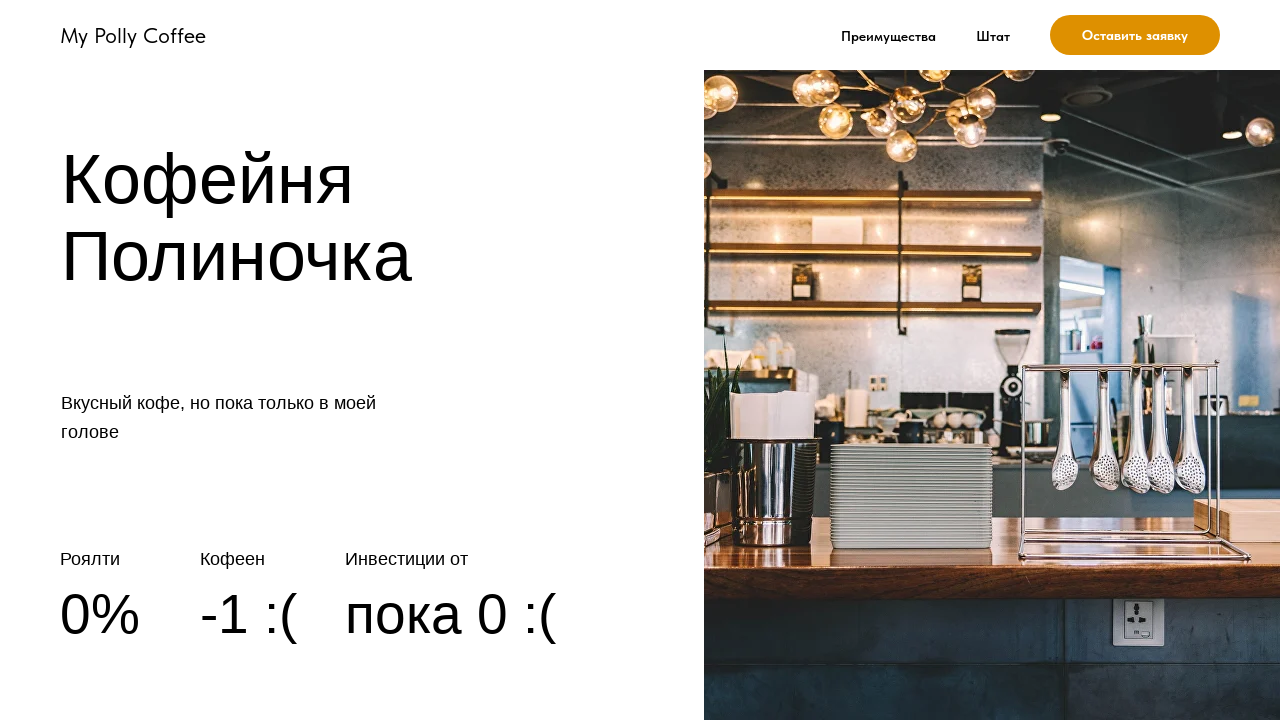

Set viewport size to 1094x800
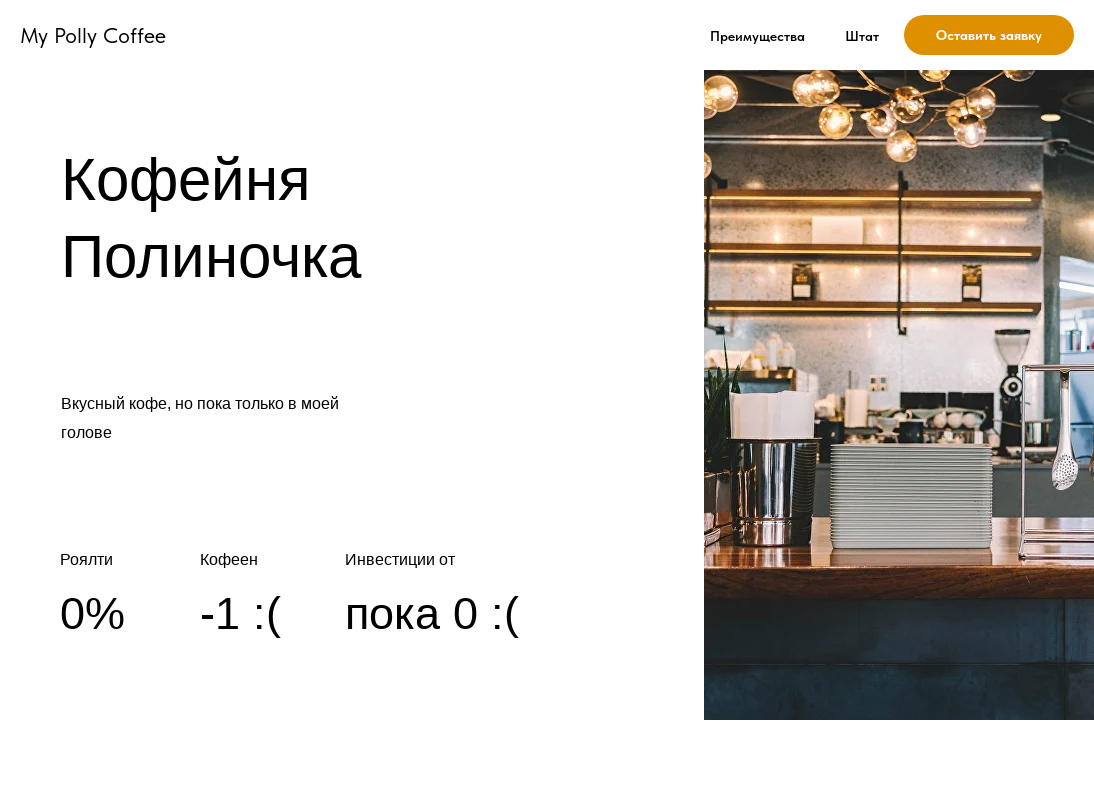

Clicked on Staff (Штат) section at (862, 36) on text=Штат
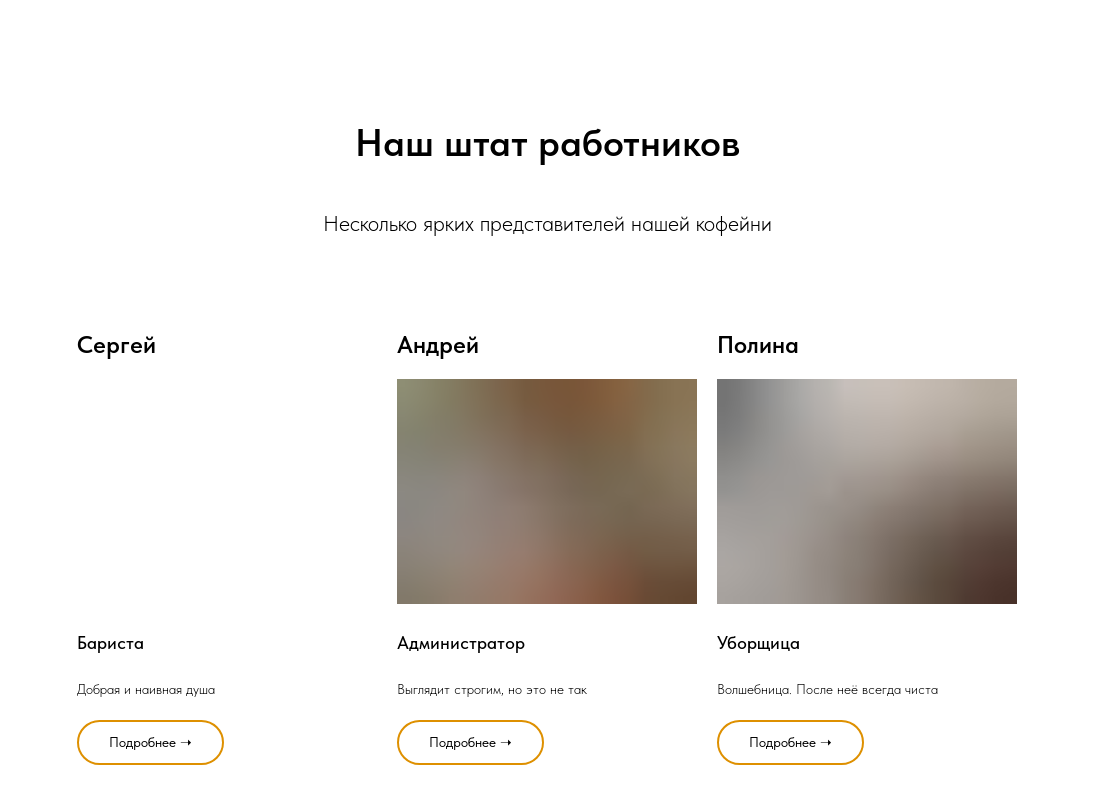

Scrolled down the page to position 3223.2
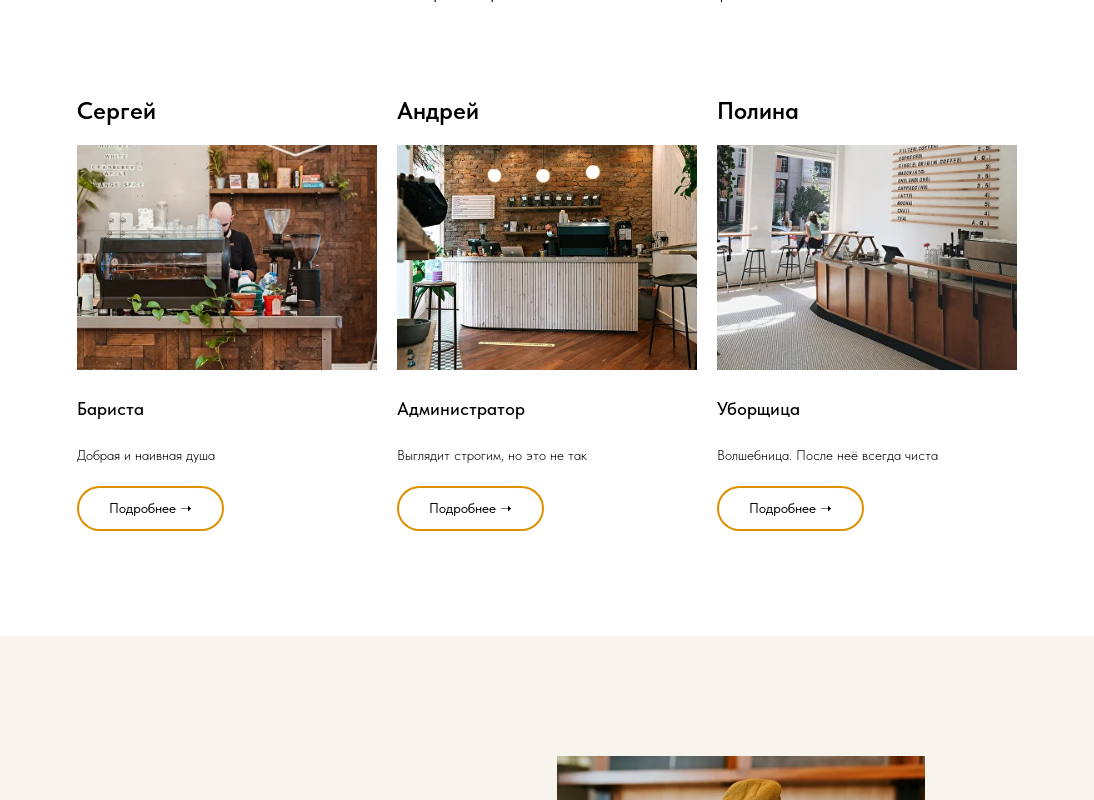

Clicked on the card button at (150, 508) on #cardbtn1_664328264
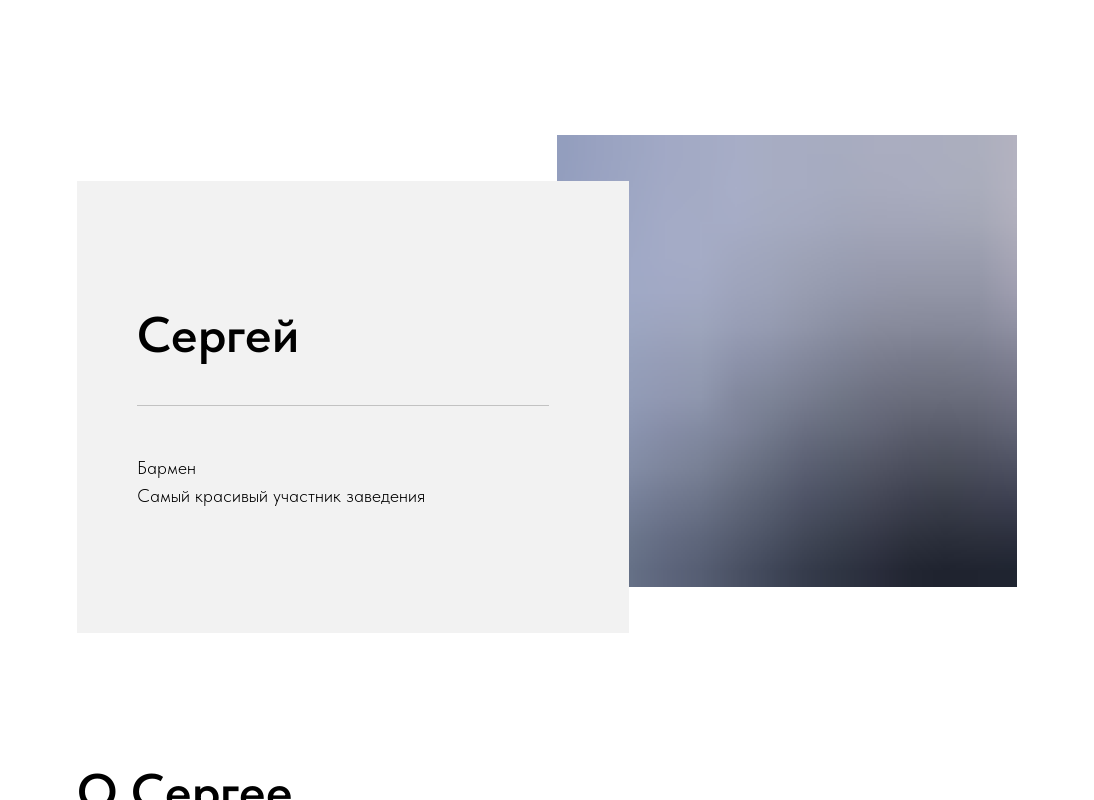

Clicked on 'To Andrey' (К Андрею) link to navigate to staff member profile at (547, 402) on text=К Андрею
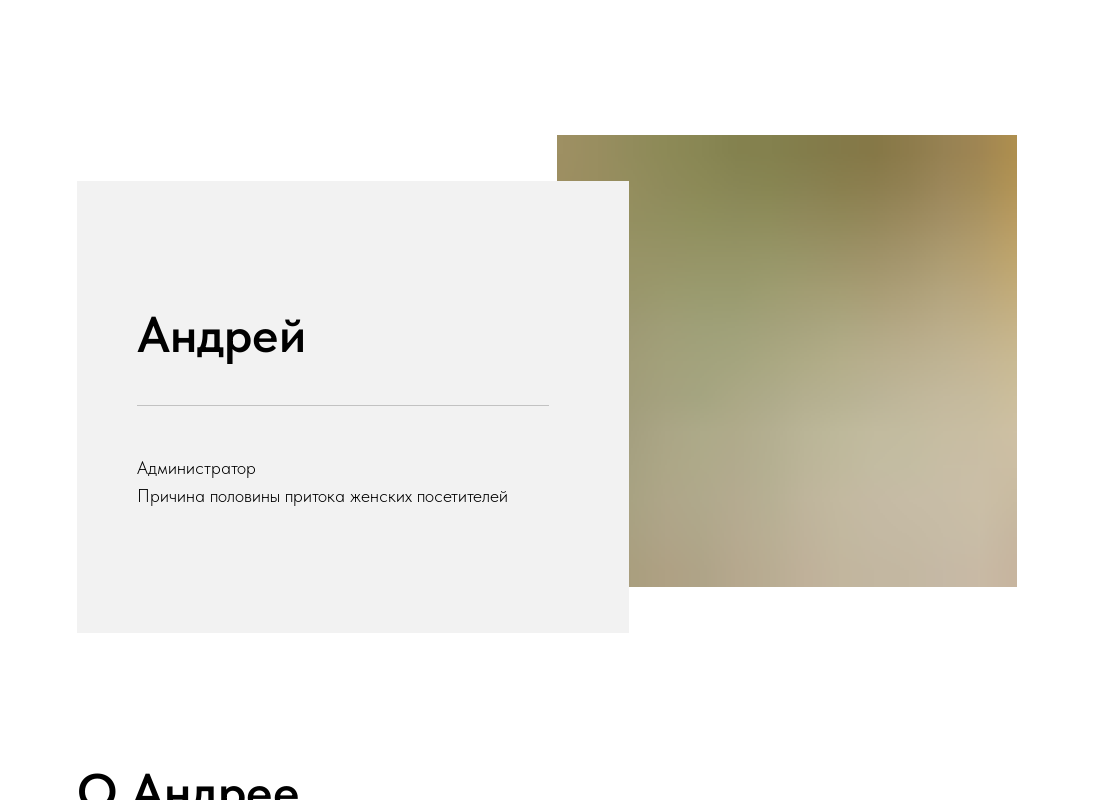

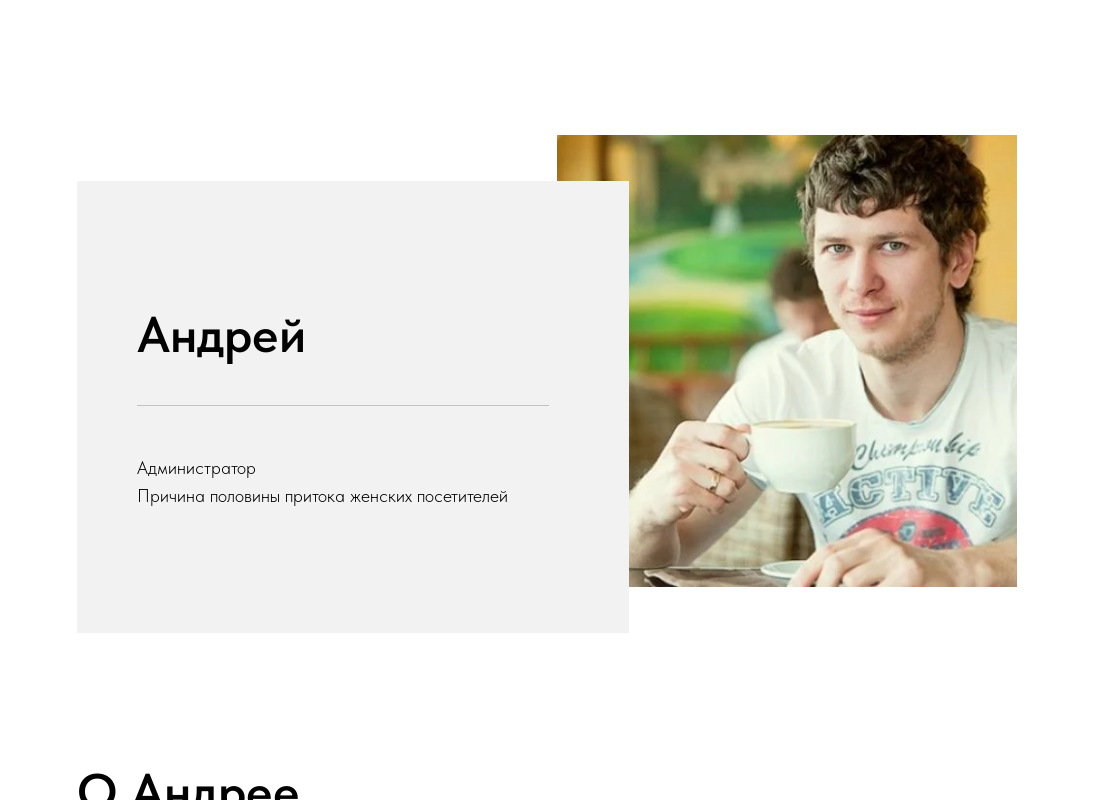